Tests Python.org search functionality by verifying the page title contains "Python", entering "pycon" in the search box, clicking the search button, and verifying results are found.

Starting URL: http://www.python.org

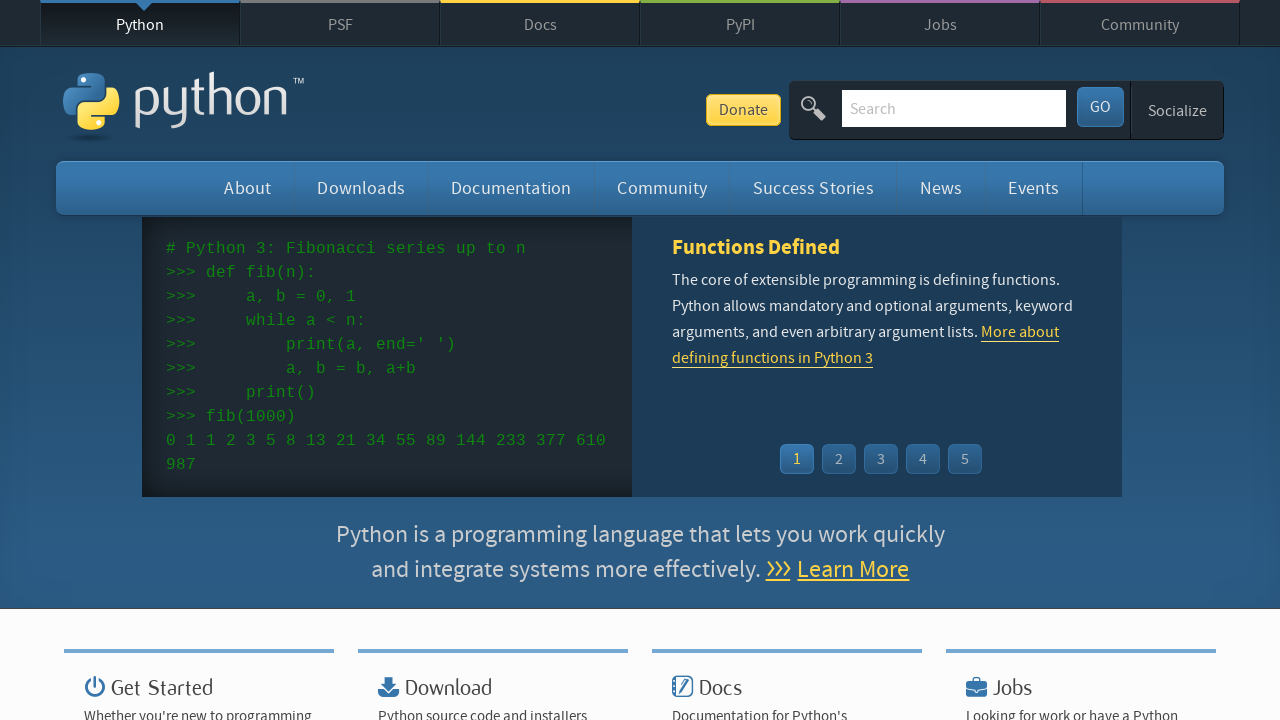

Verified page title contains 'Python'
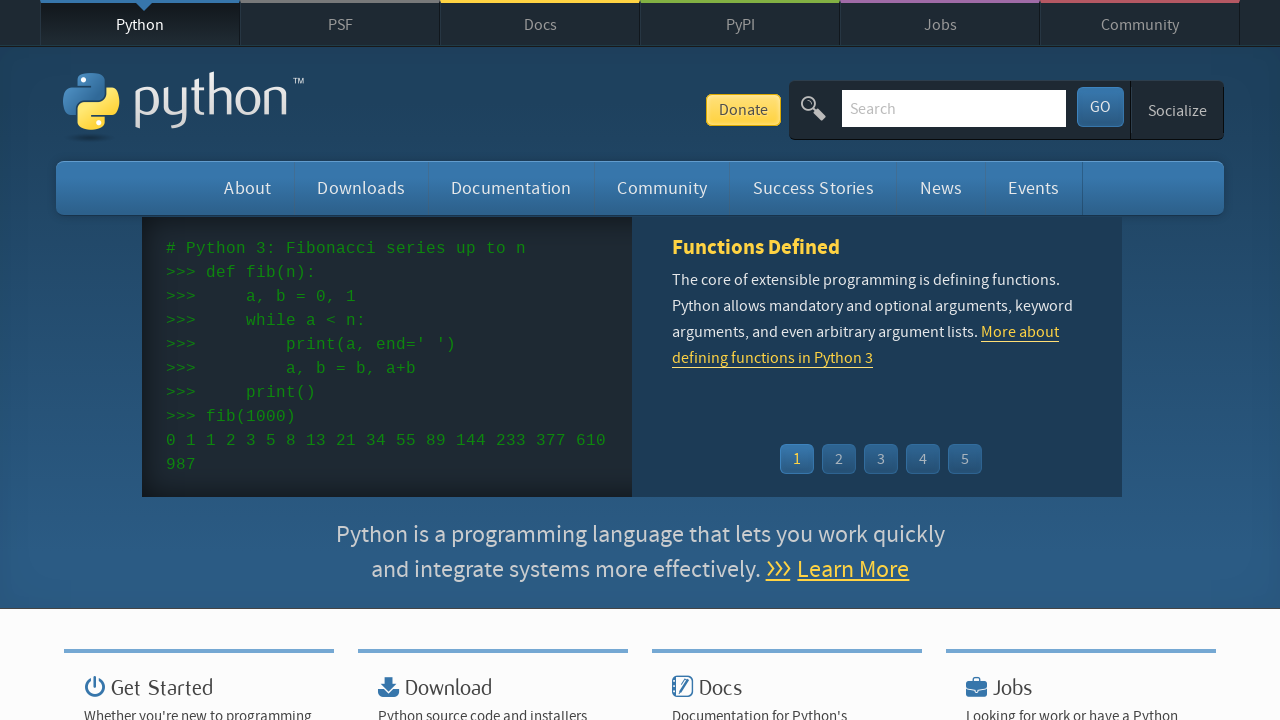

Filled search box with 'pycon' on input[name='q']
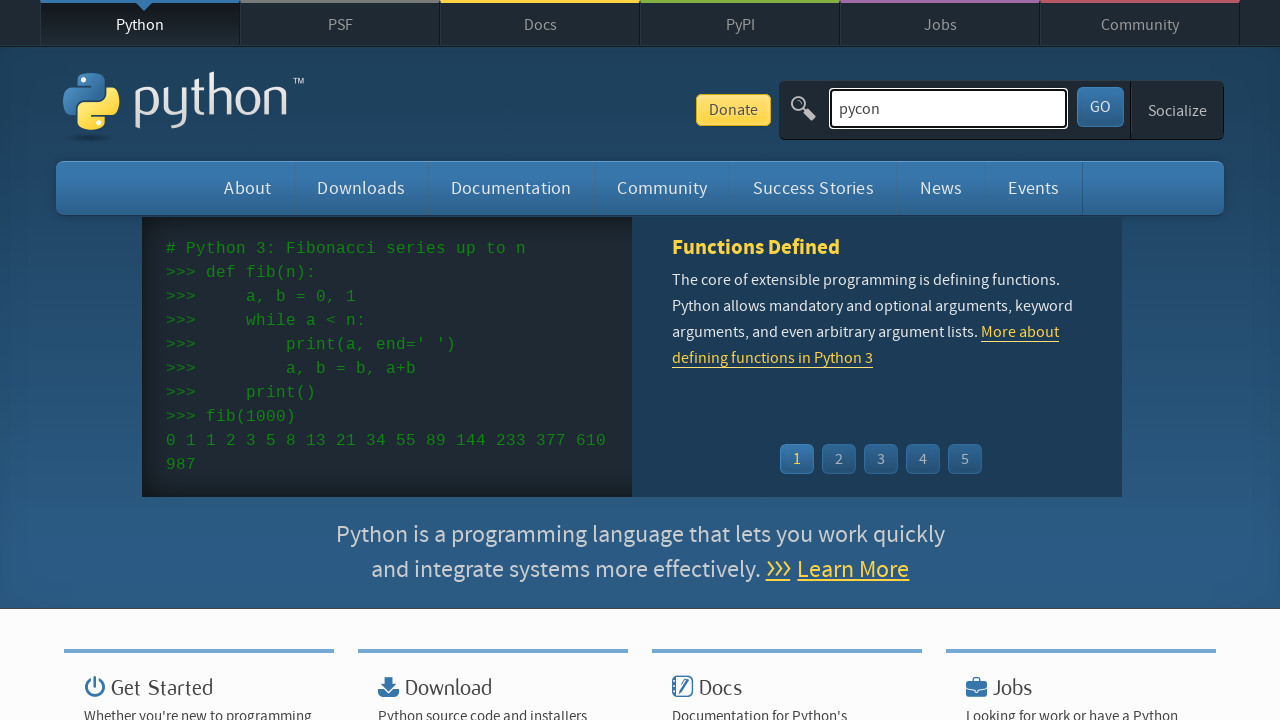

Clicked search button at (1100, 107) on #submit
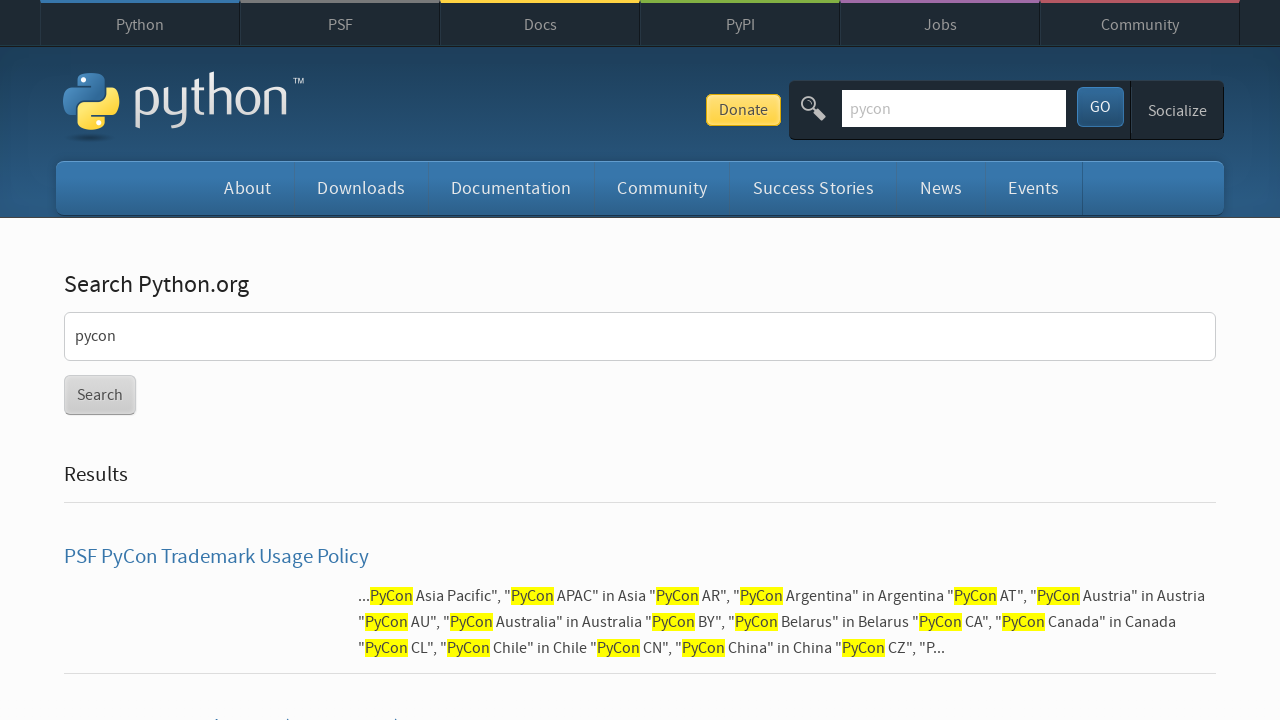

Waited for search results page to load
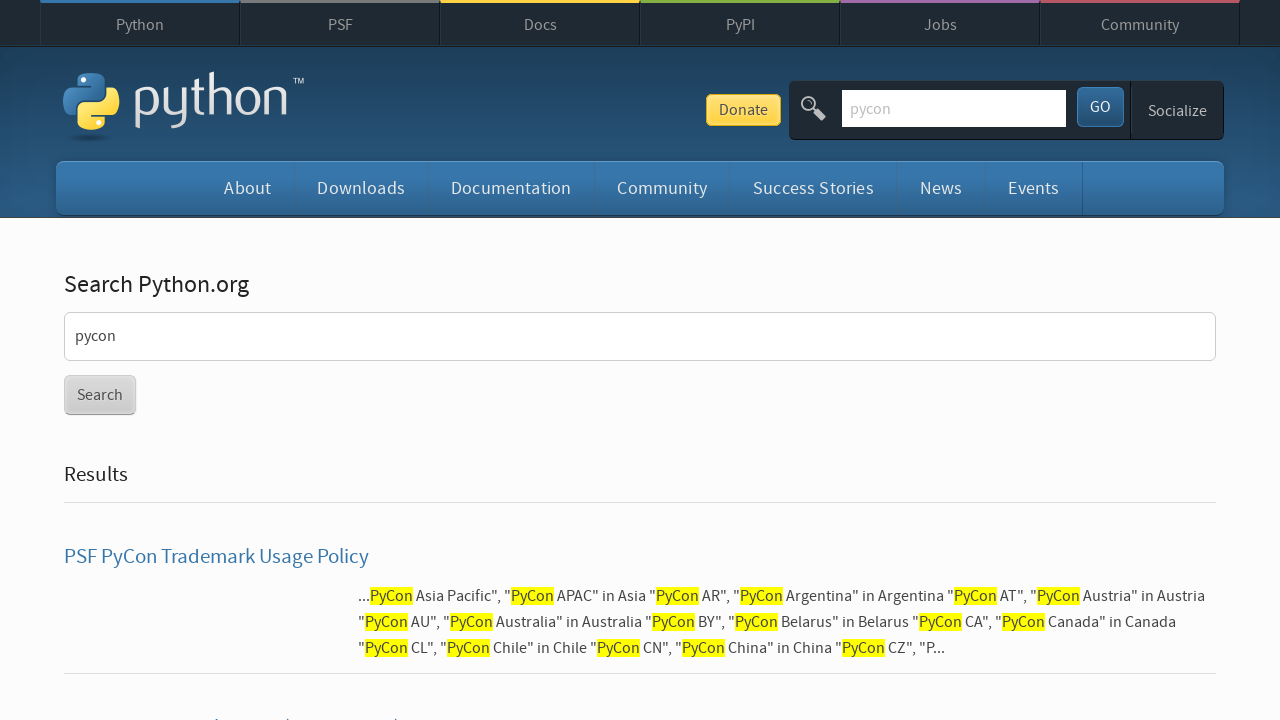

Verified search results were found
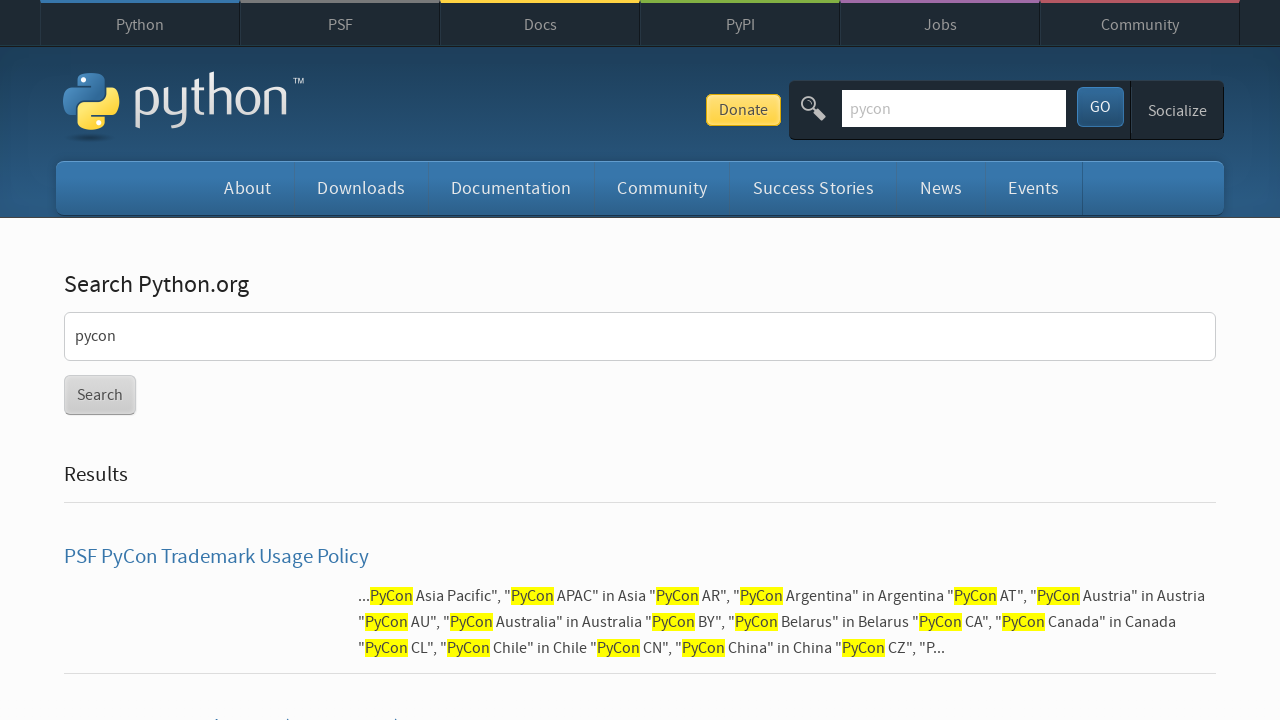

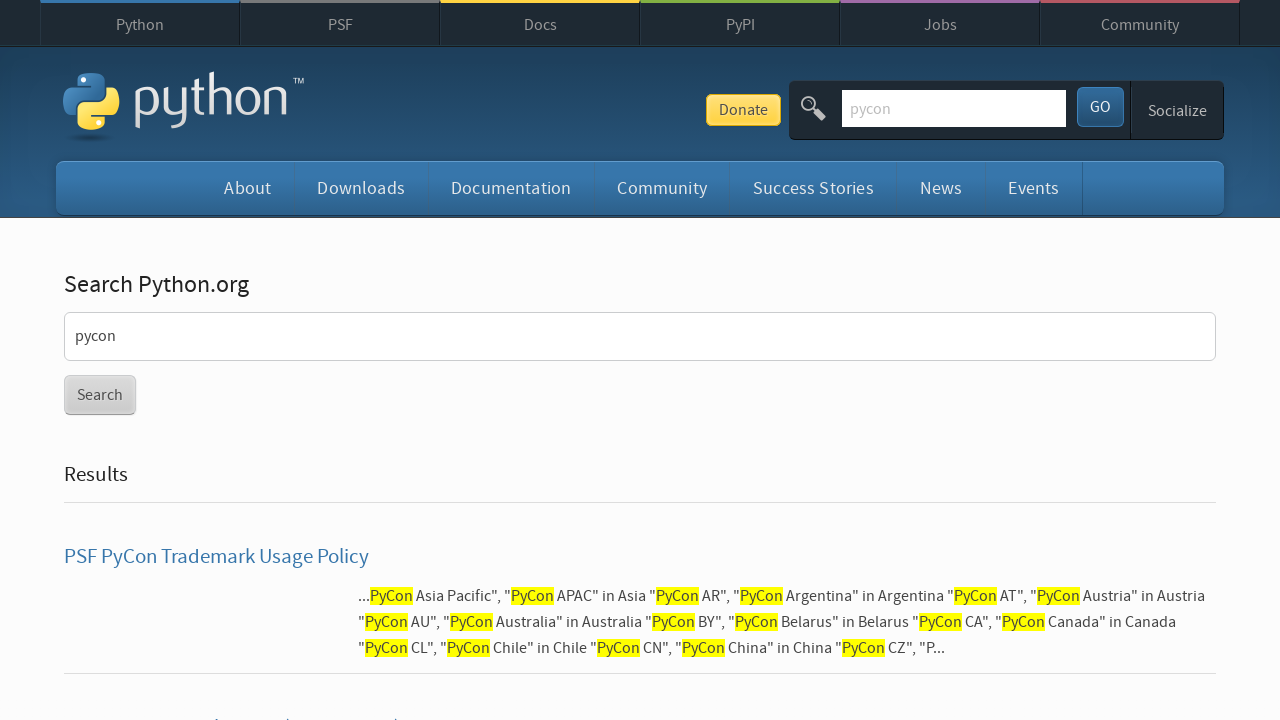